Tests multiple select dropdown by clicking to open it and selecting multiple options

Starting URL: https://demo.mobiscroll.com/jquery/select/multiple-select#

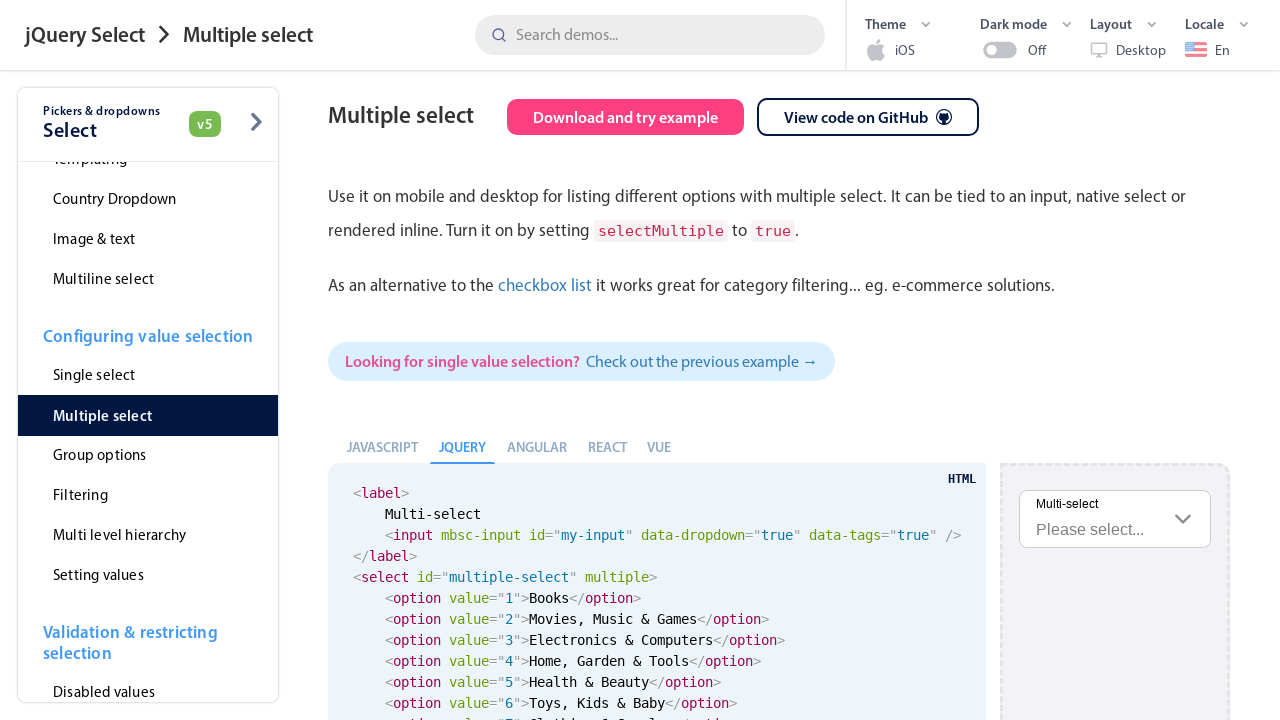

Clicked to open the multiple select dropdown at (1115, 519) on #multiple-select-input
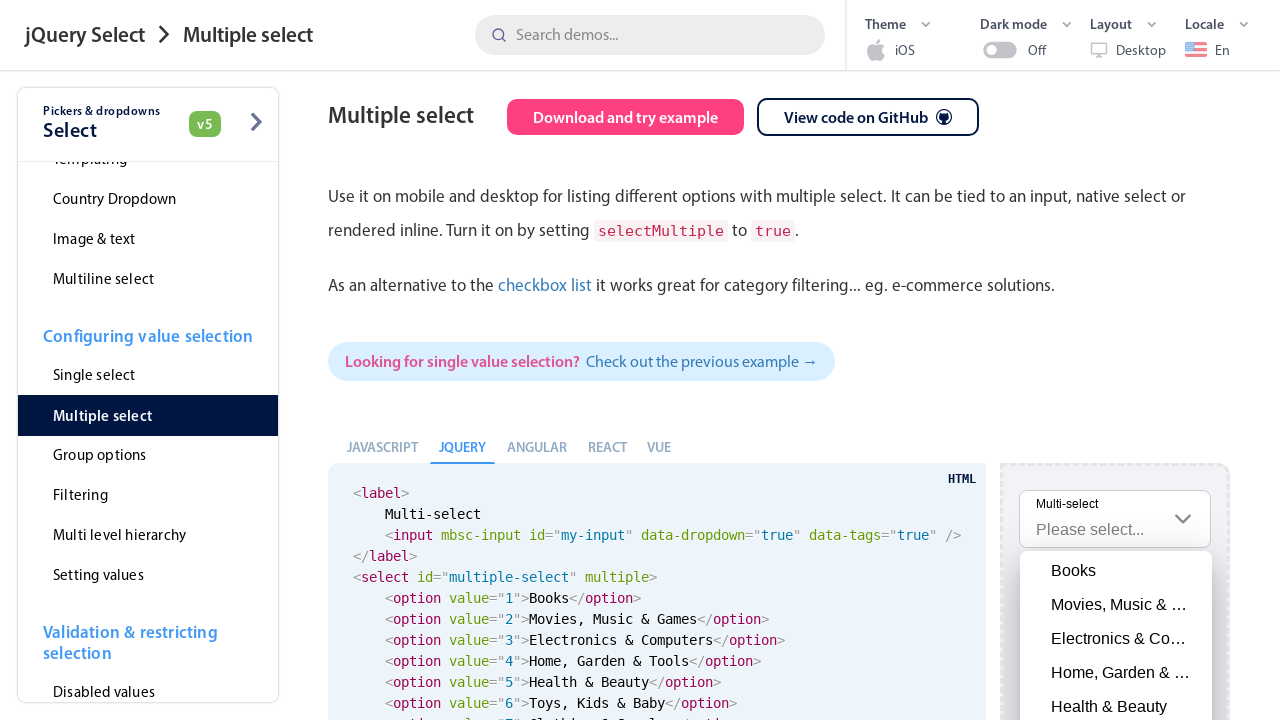

Selected 'Health & Beauty' option from dropdown at (1116, 703) on .mbsc-wheel-item-multi:has-text("Health & Beauty")
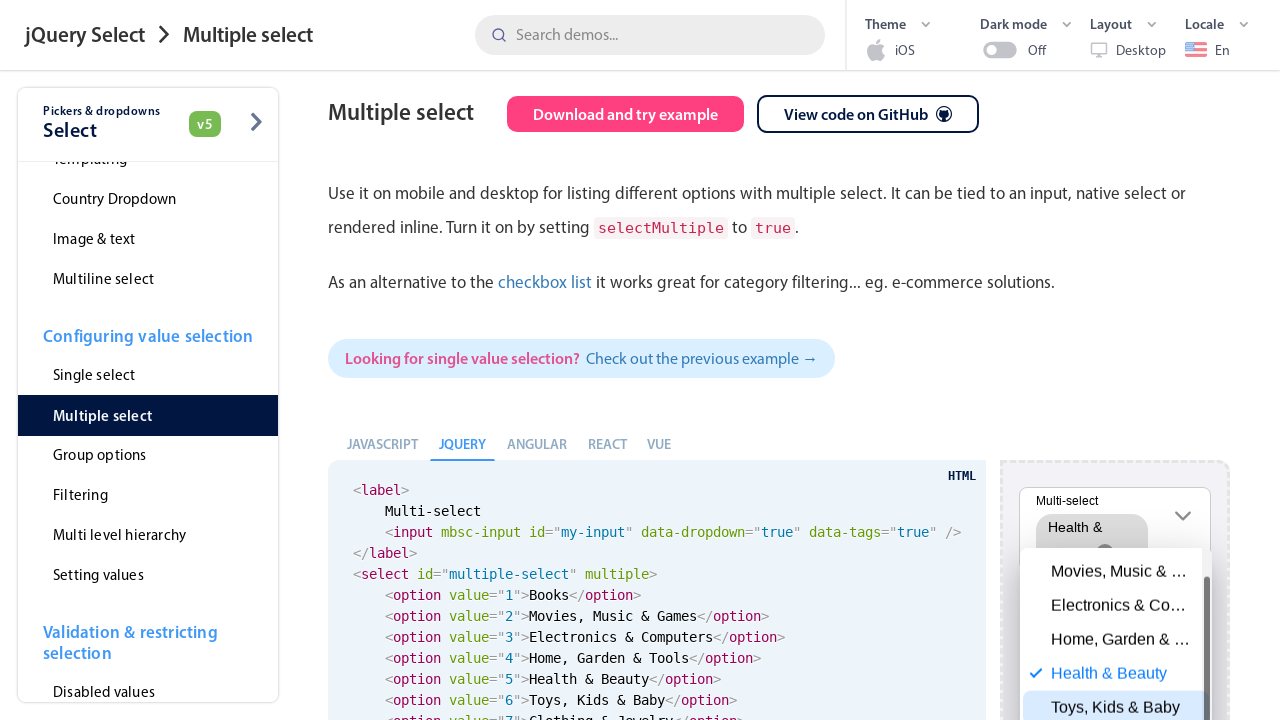

Selected 'Sports & Outdoors' option from dropdown at (1116, 361) on .mbsc-wheel-item-multi:has-text("Sports & Outdoors")
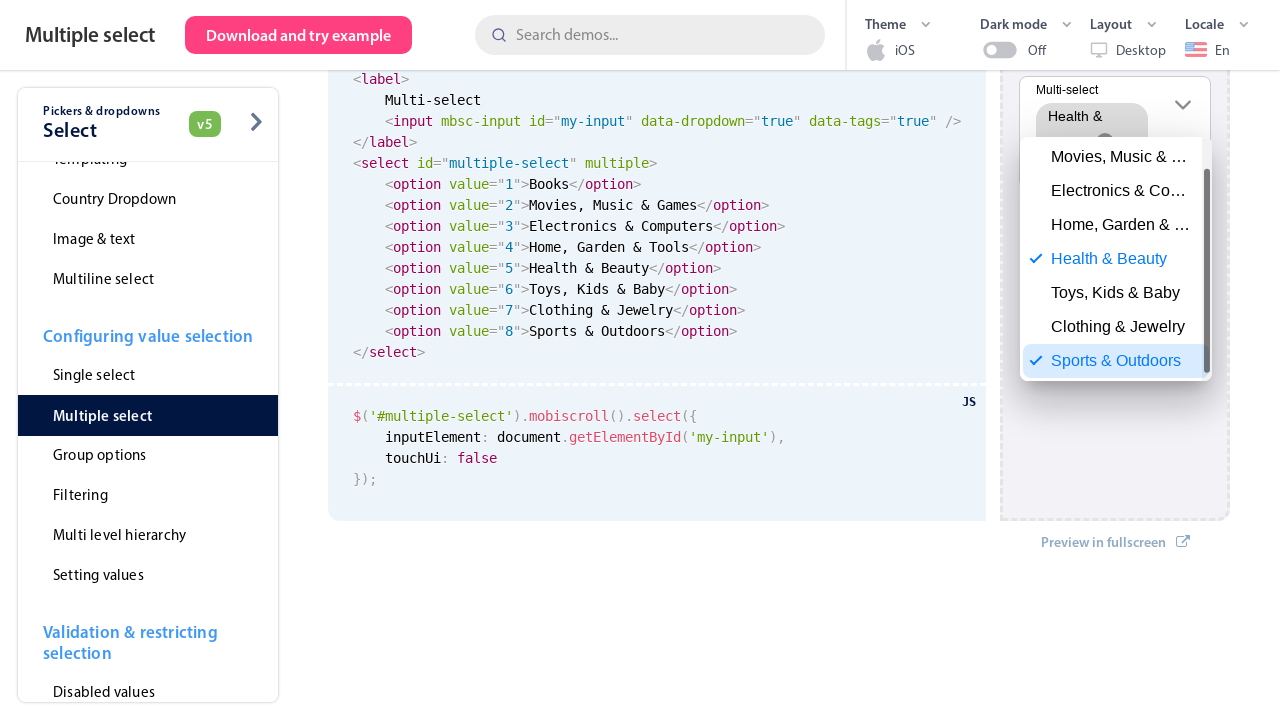

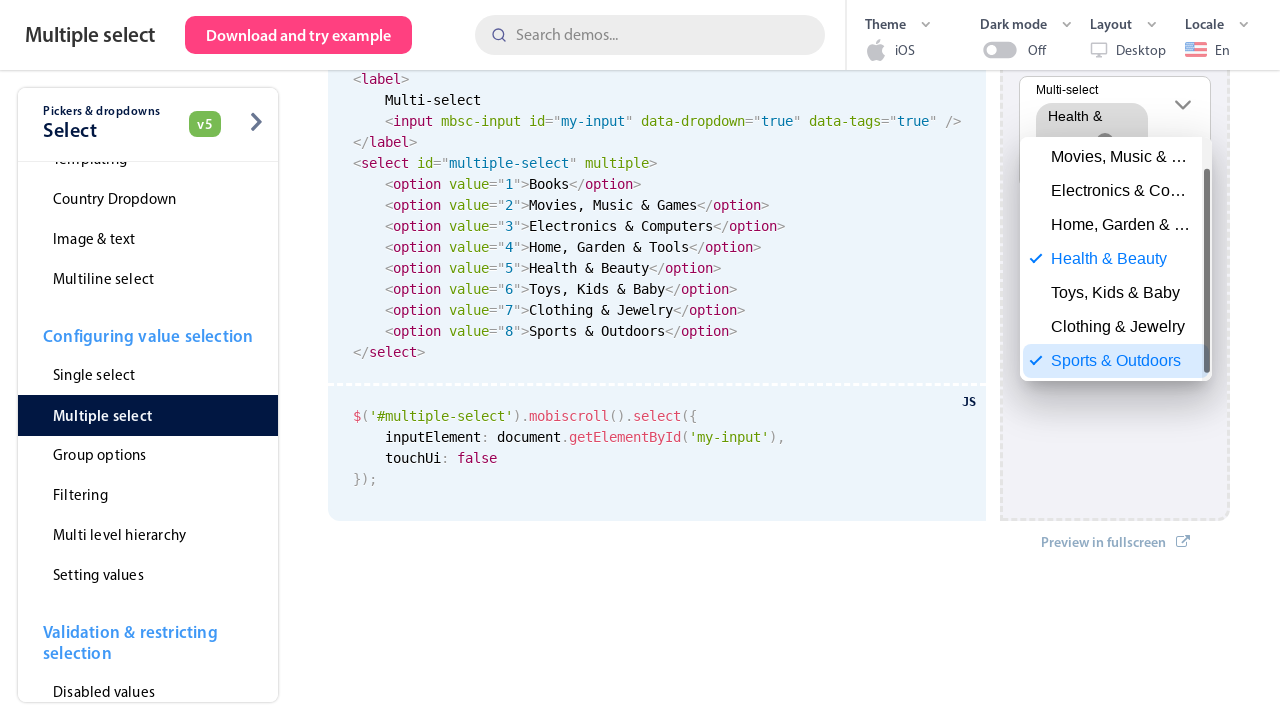